Tests various checkbox interactions including basic checkbox, Ajax checkbox, tri-state checkbox, toggle switch, and multi-select checkbox menu

Starting URL: https://leafground.com/checkbox.xhtml

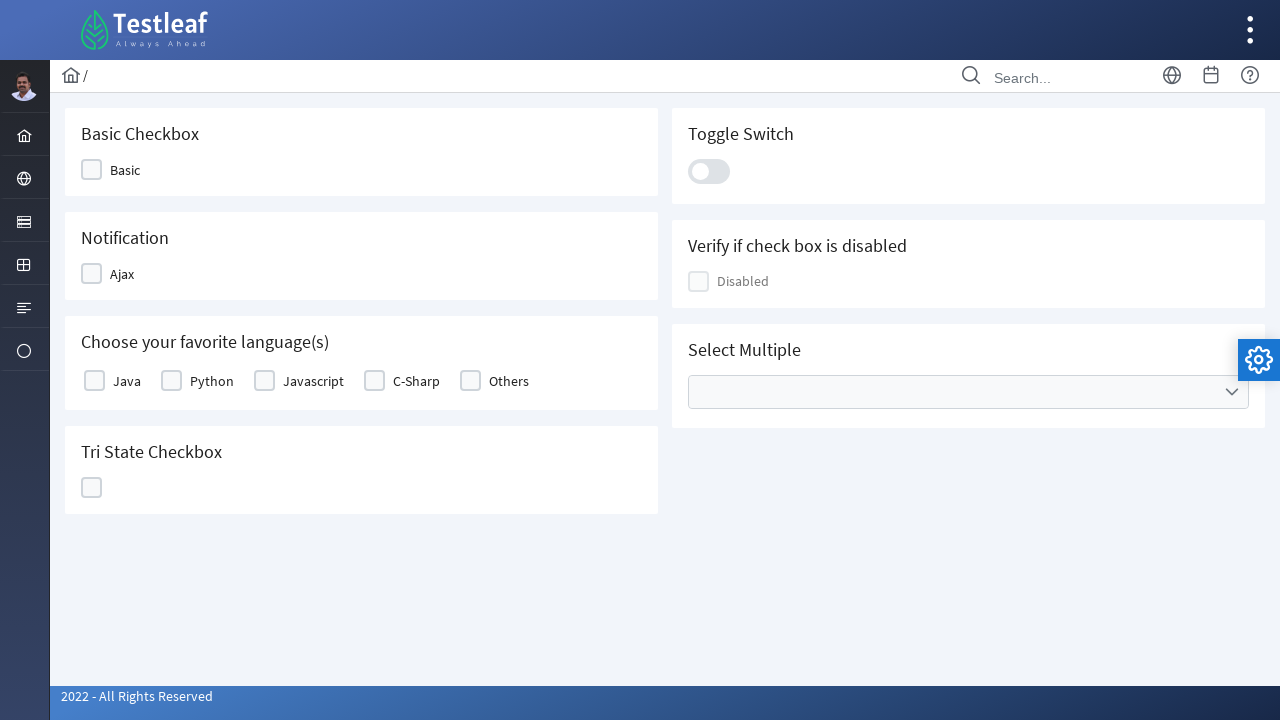

Clicked Basic checkbox at (92, 170) on xpath=//span[text()='Basic']/preceding-sibling::div[1]
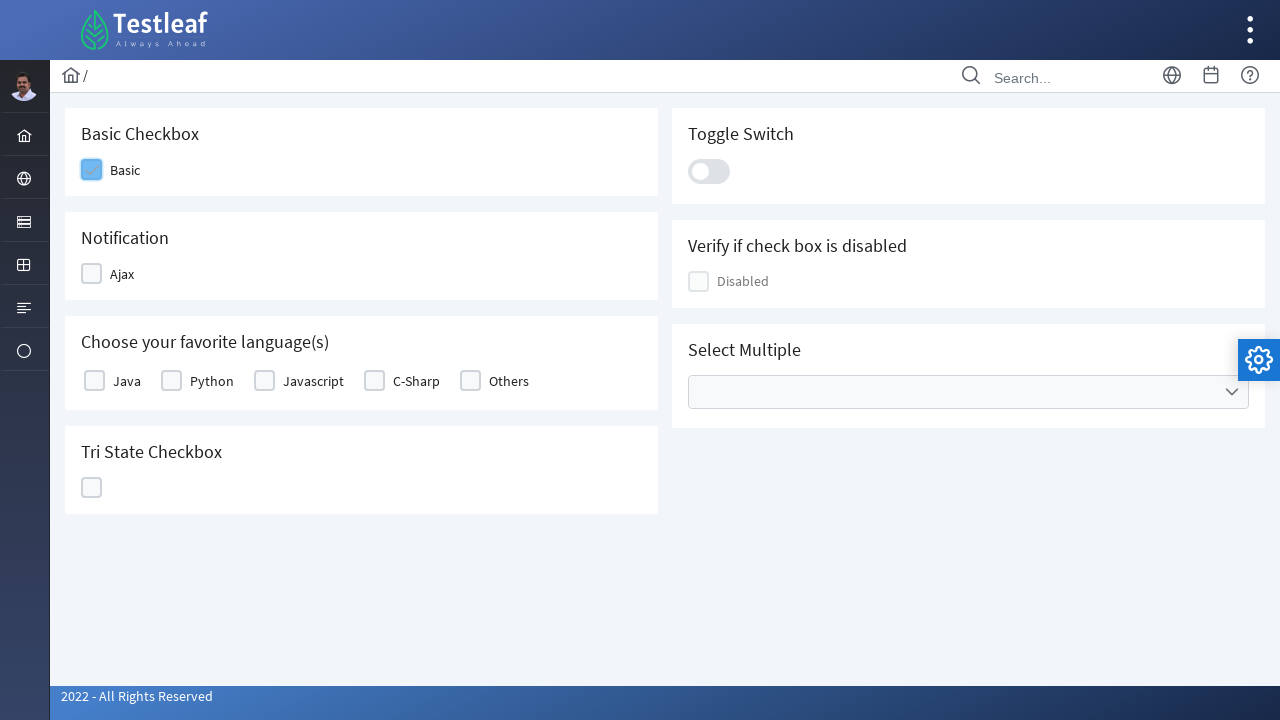

Clicked Ajax checkbox at (92, 274) on xpath=//span[text()='Ajax']/preceding-sibling::div[1]
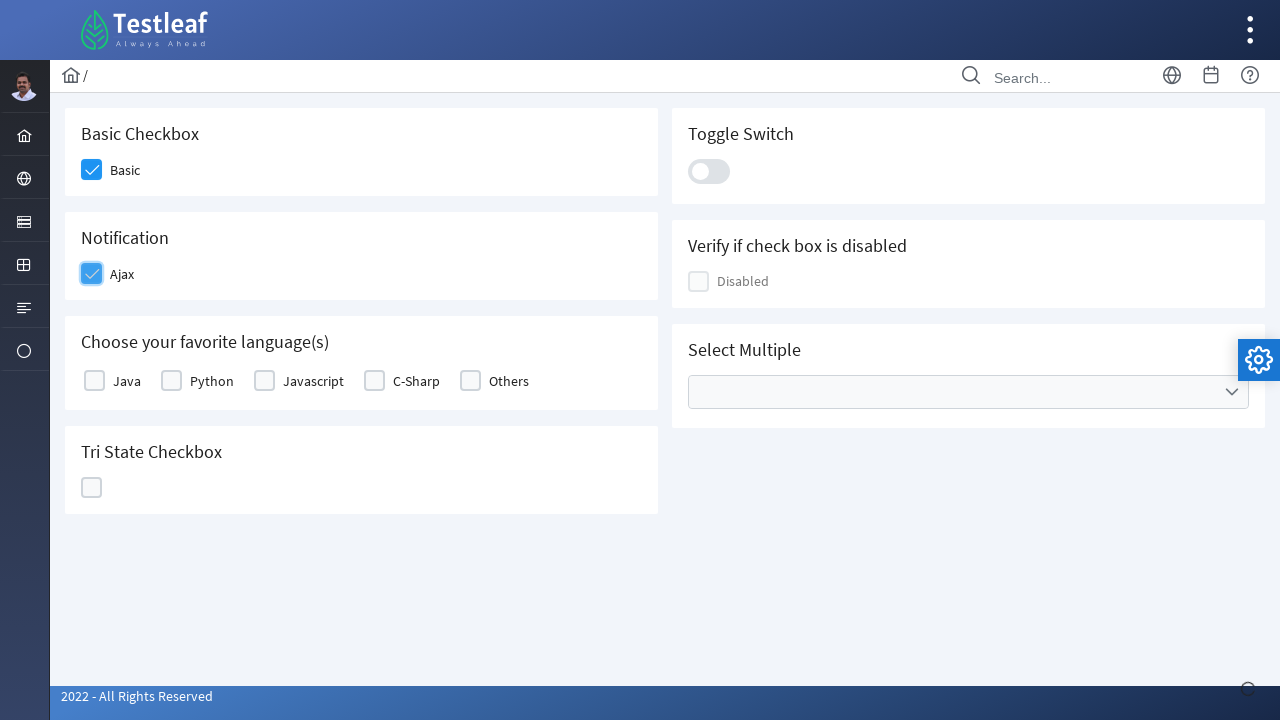

Verified Ajax checkbox shows 'Checked' status
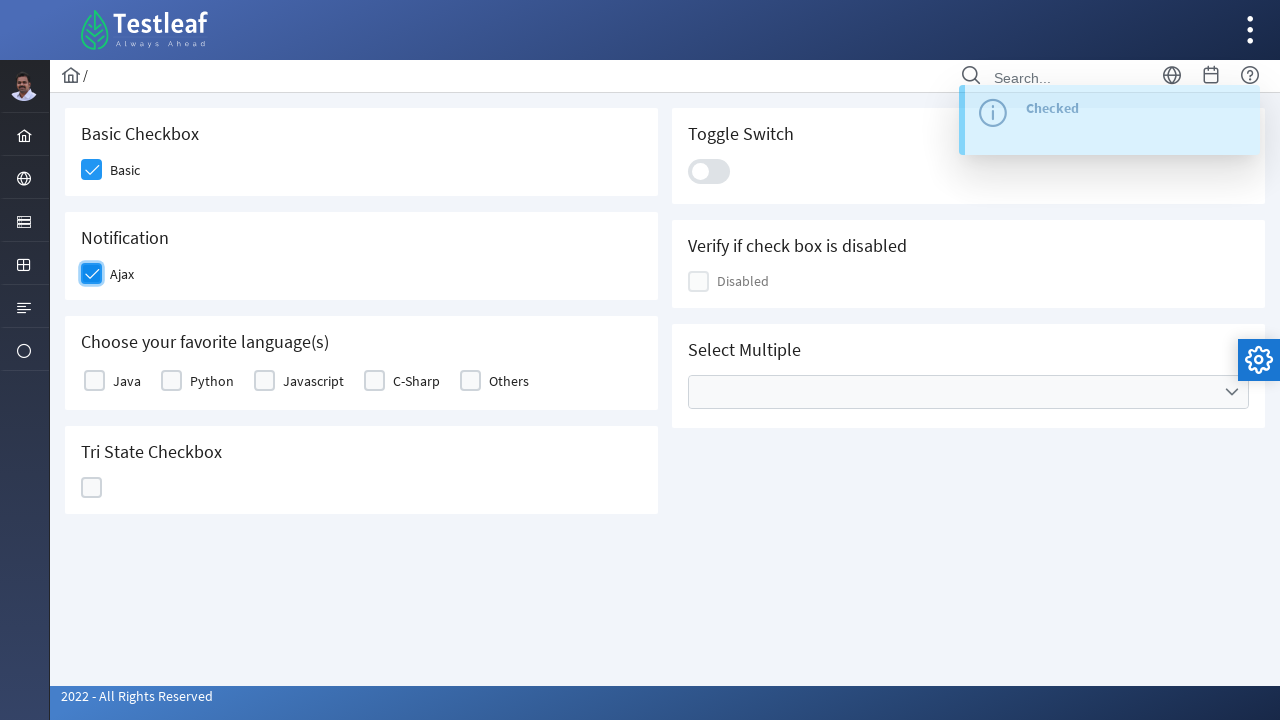

Clicked Java checkbox option at (127, 381) on xpath=//label[text()='Java']
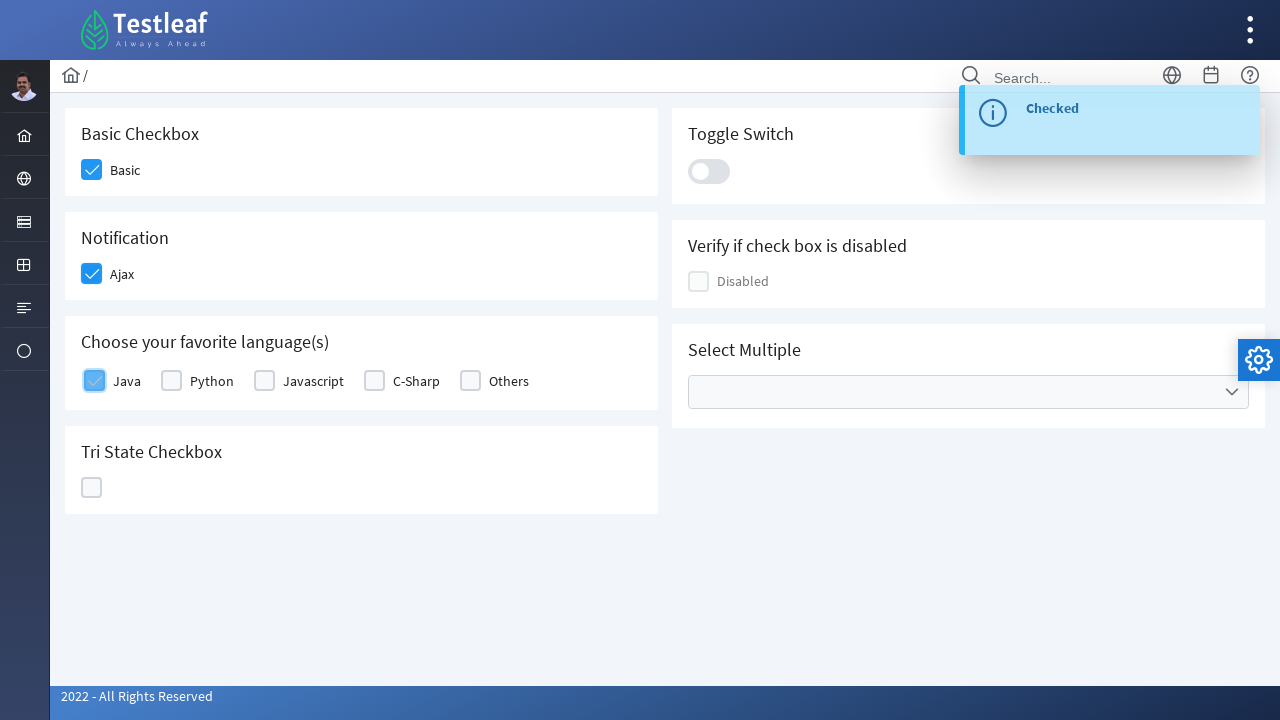

Clicked Tri State Checkbox at (92, 488) on xpath=//h5[text()='Tri State Checkbox']/following::div[5]
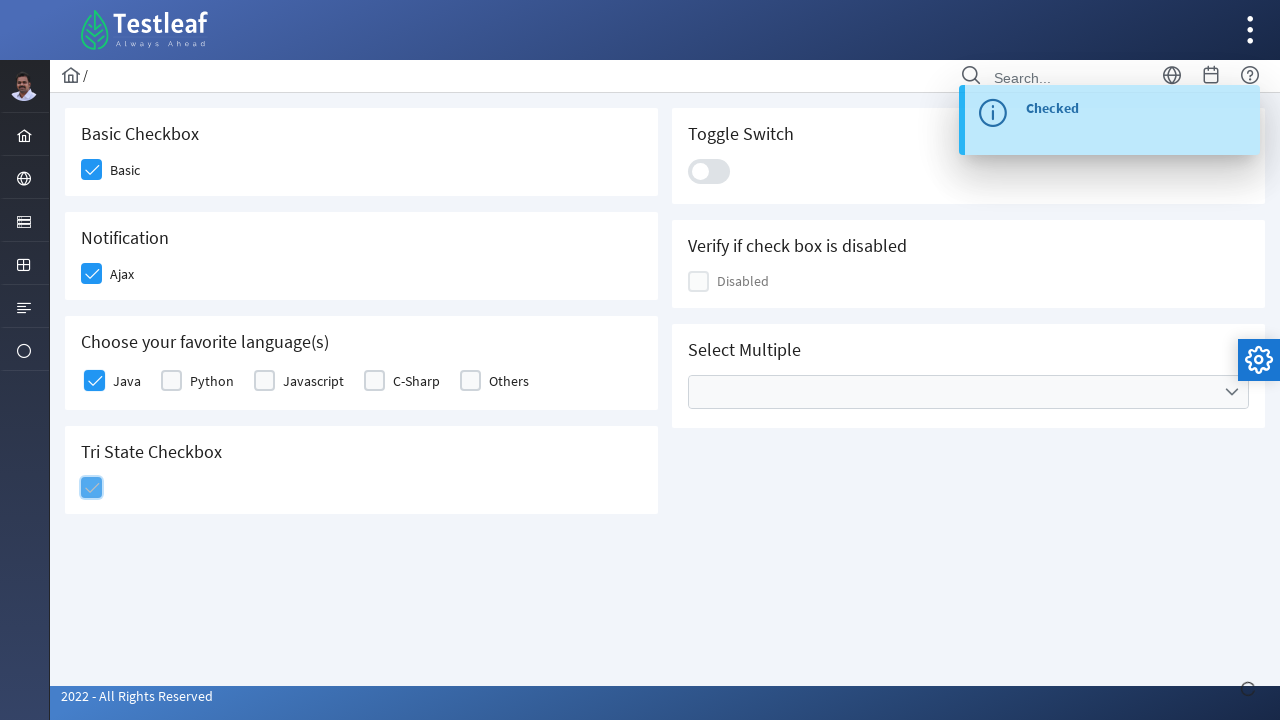

Verified tri-state checkbox shows State = 1
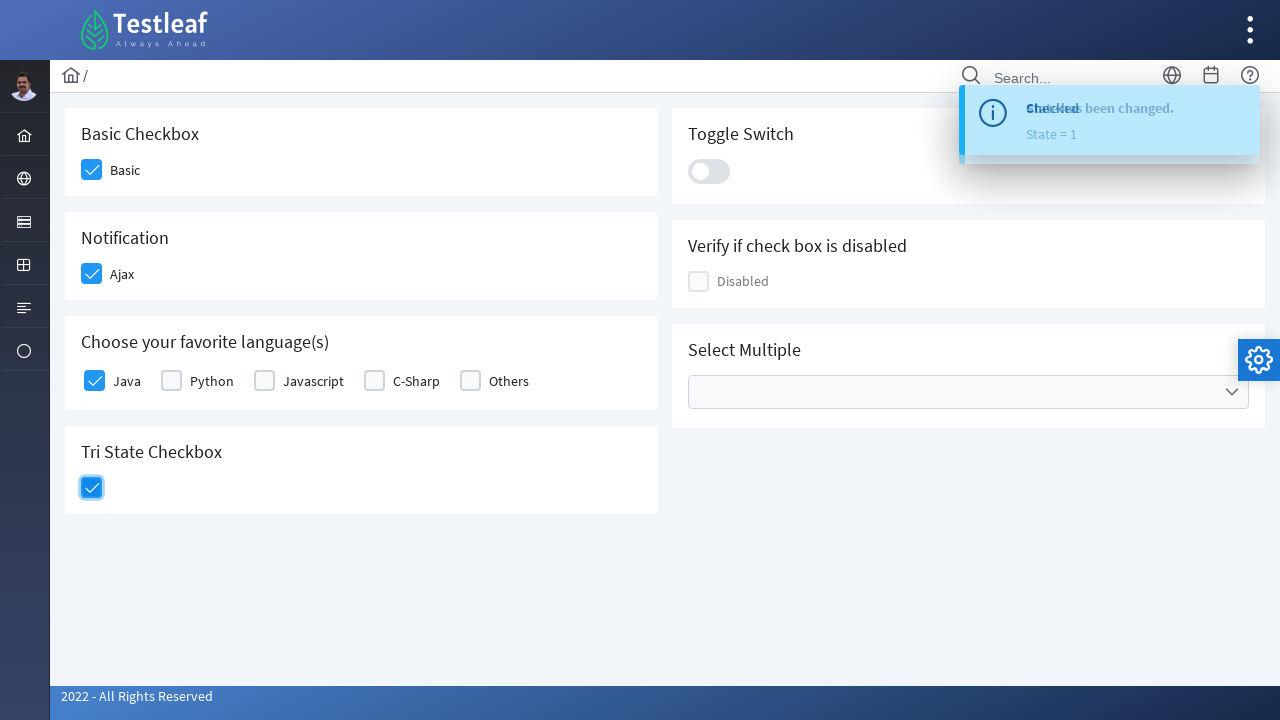

Clicked toggle switch at (709, 171) on xpath=//div[@class='ui-toggleswitch-slider']
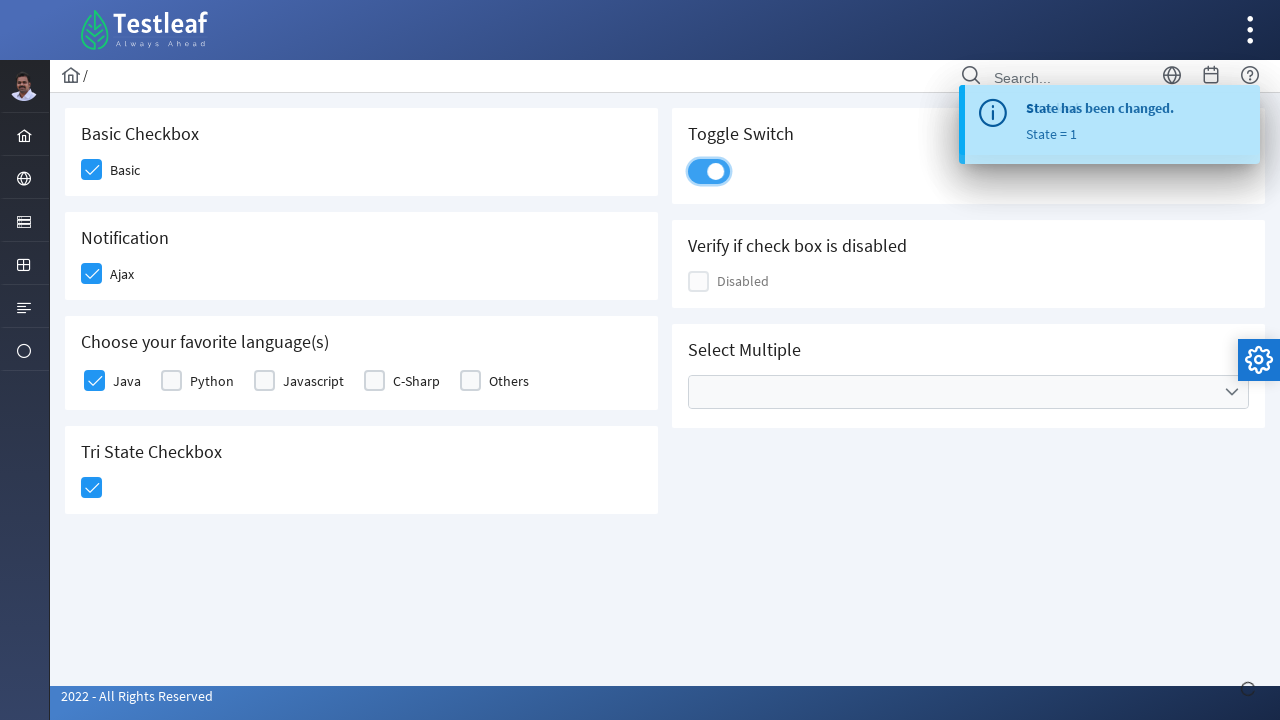

Verified toggle switch shows 'Checked' status
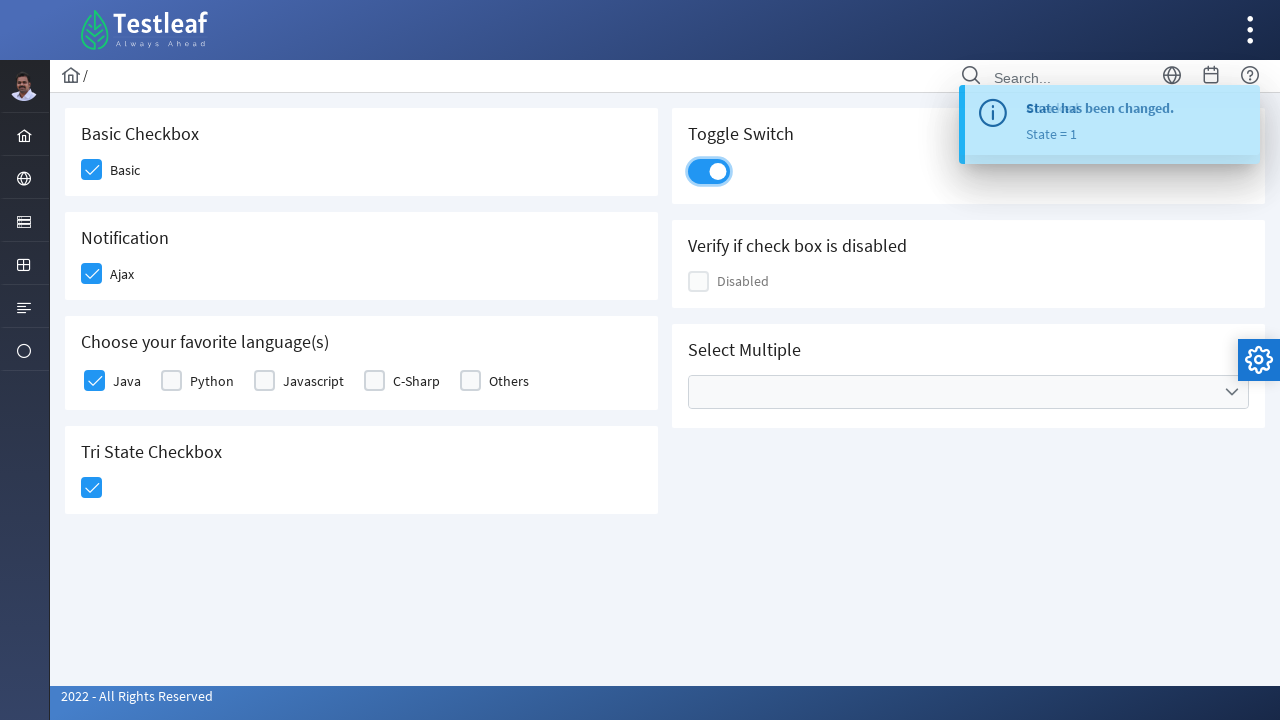

Opened multi-select checkbox menu at (1232, 392) on xpath=//div[@class='ui-selectcheckboxmenu-trigger ui-state-default ui-corner-rig
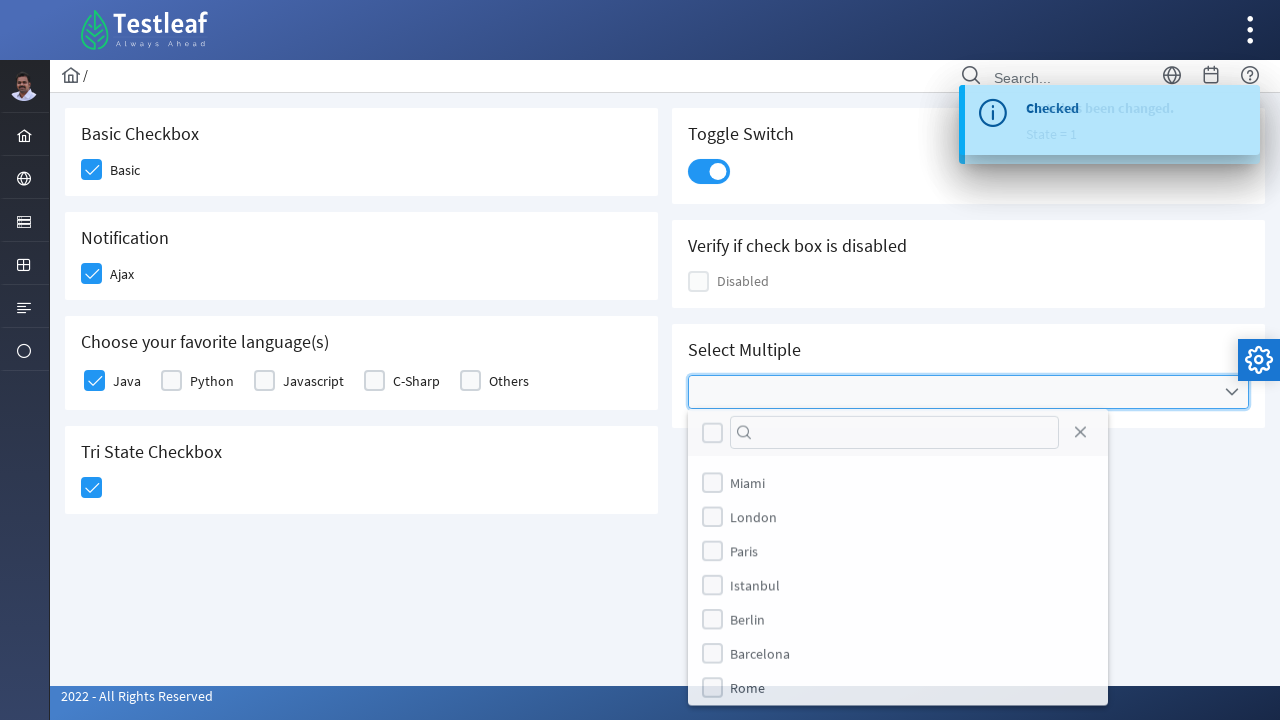

Selected Miami option from multi-select menu at (712, 484) on xpath=//li[@data-item-value='Miami']/div
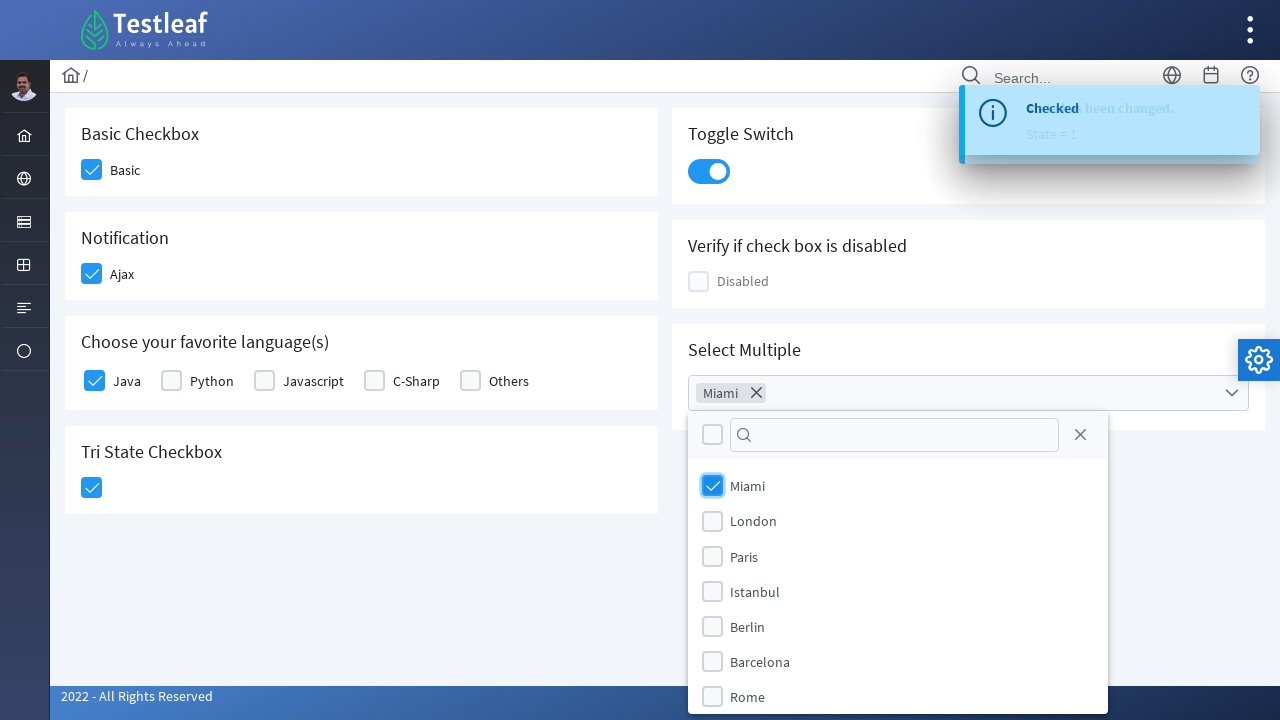

Selected Paris option from multi-select menu at (712, 556) on xpath=//li[@data-item-value='Paris']/div
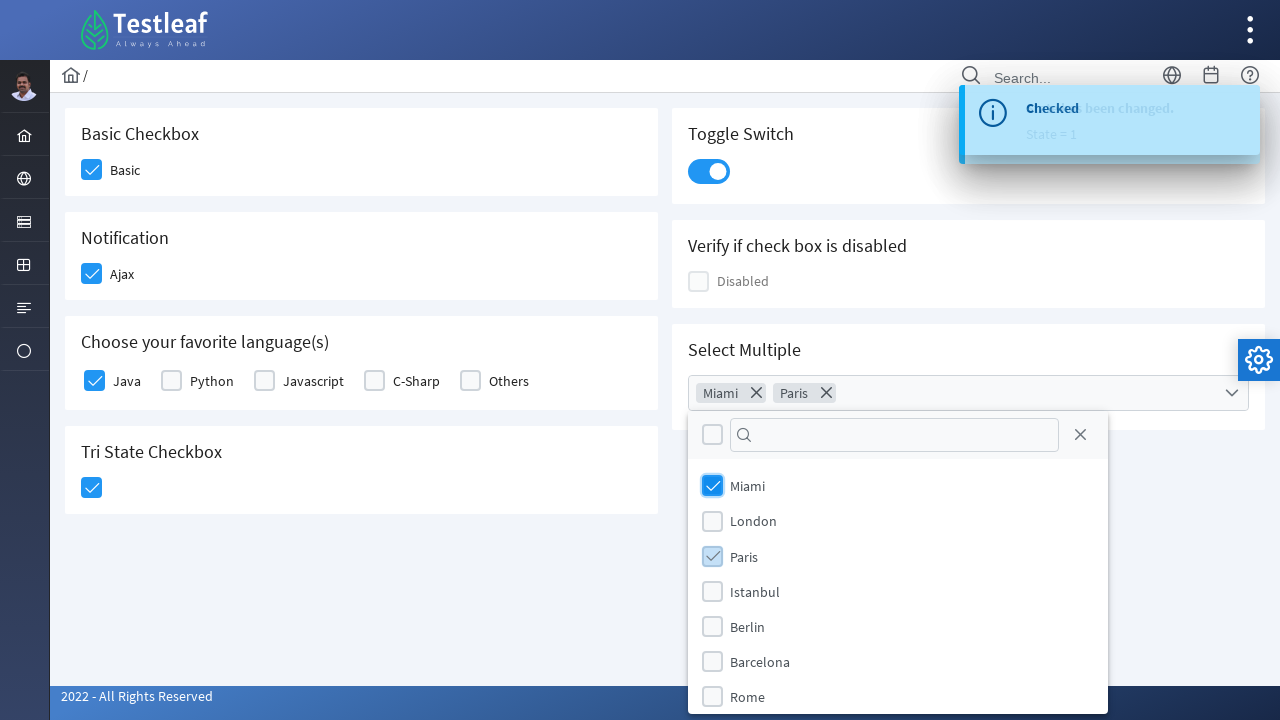

Selected Barcelona option from multi-select menu at (712, 661) on xpath=//li[@data-item-value='Barcelona']/div
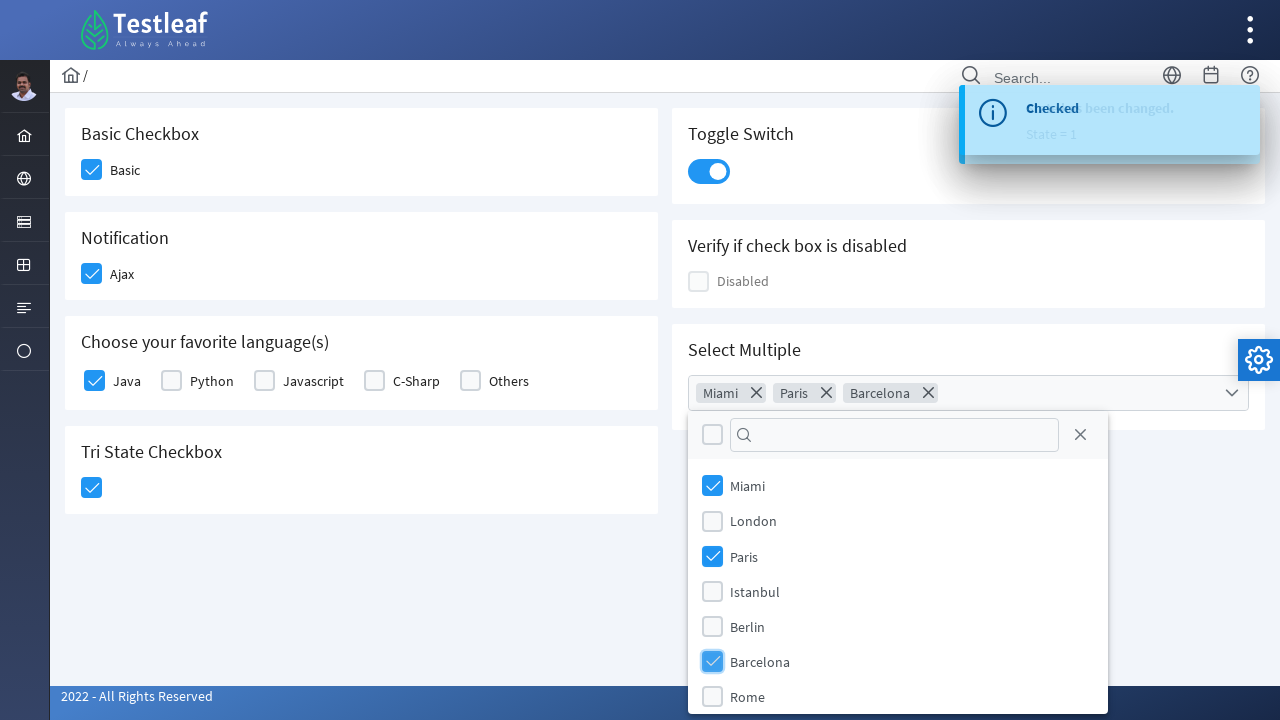

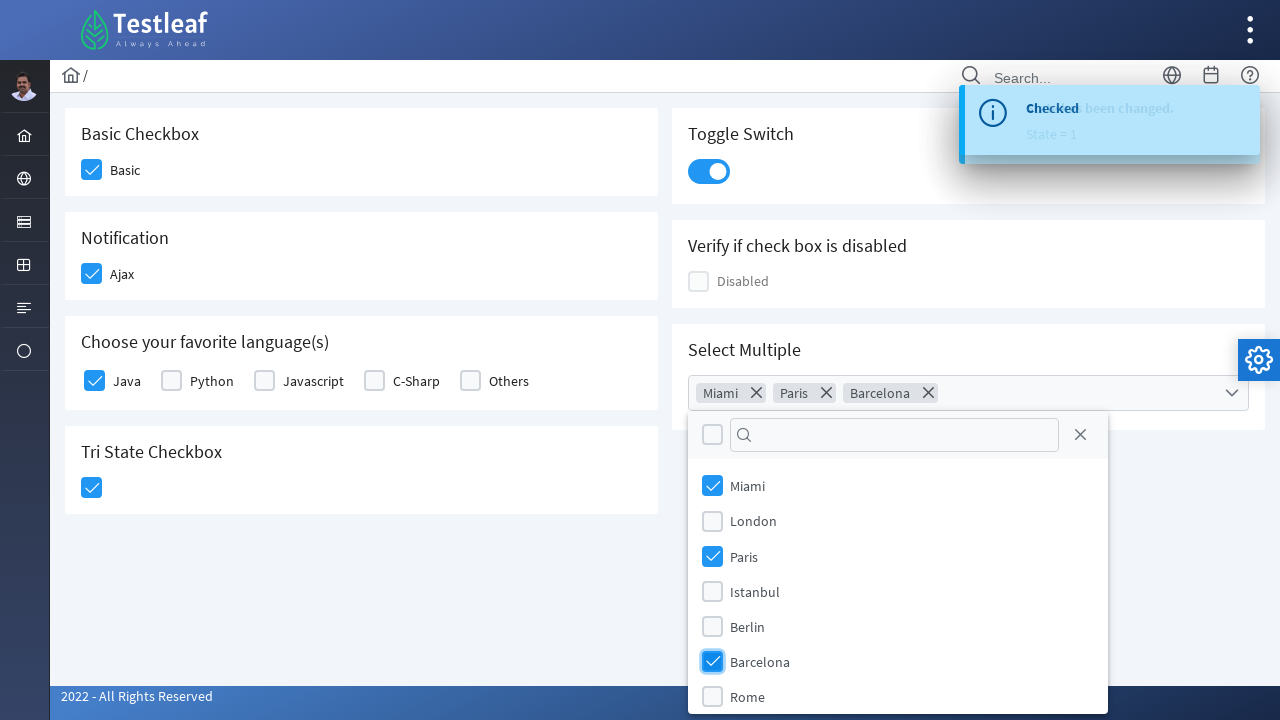